Tests clearing all completed todos using the Clear Completed button

Starting URL: https://todomvc.com/examples/angular/dist/browser/#/all

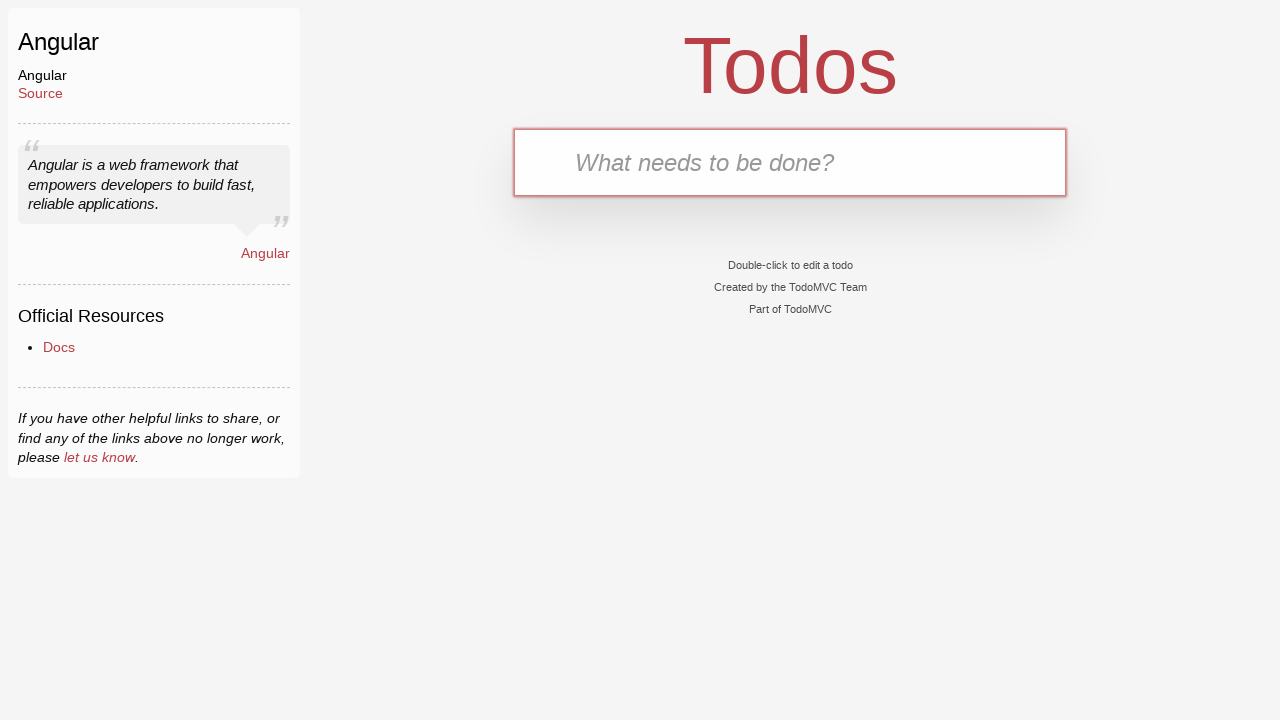

Filled new todo input field with 'buy milk' on .new-todo
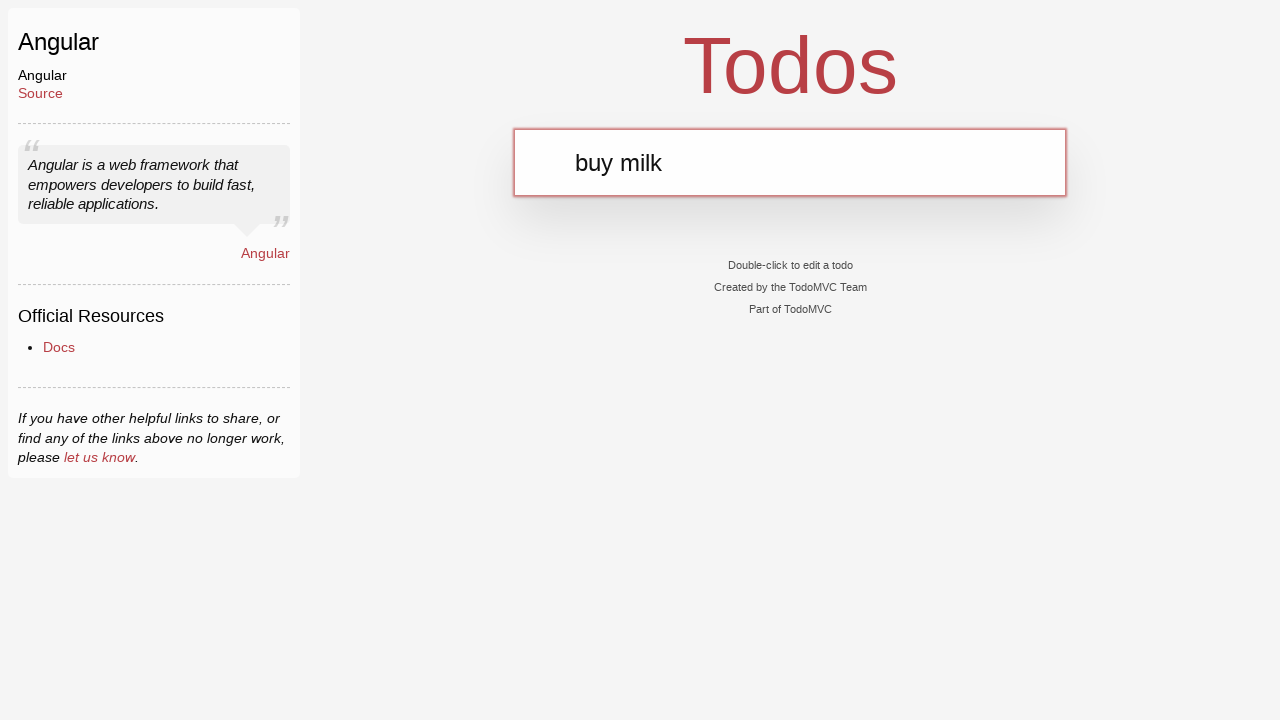

Pressed Enter to add the todo item on .new-todo
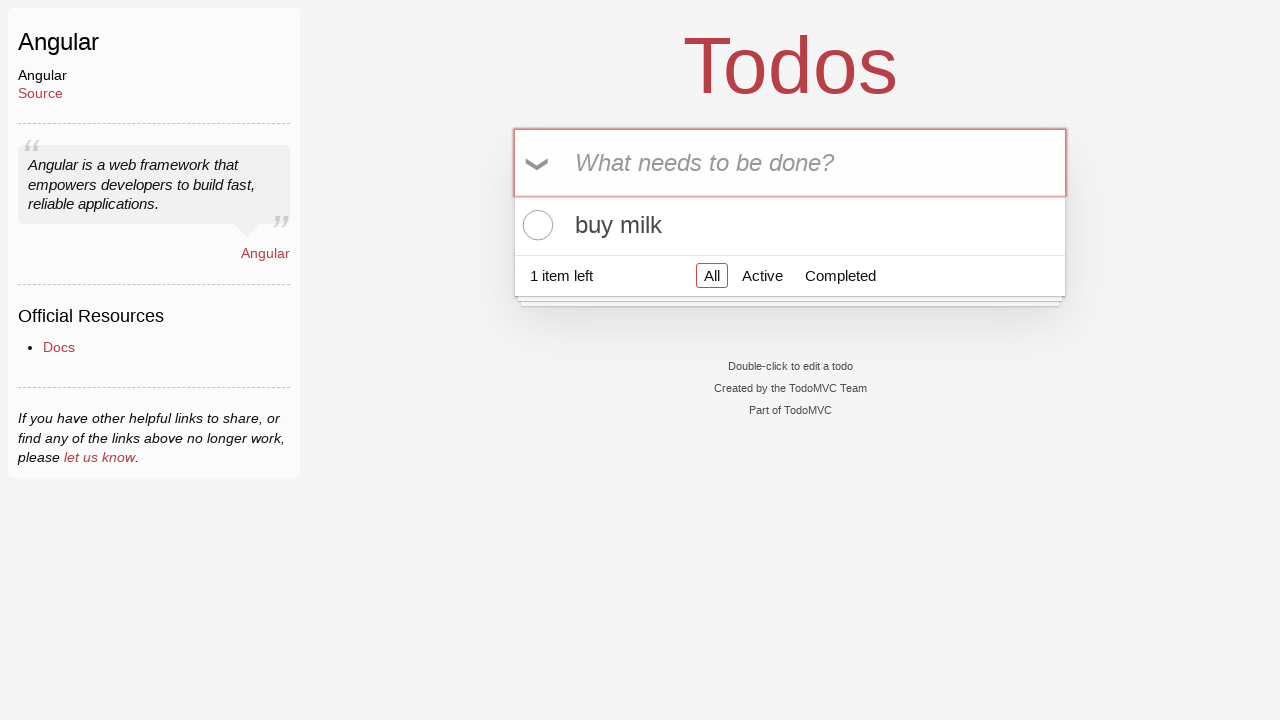

Todo item appeared in the list
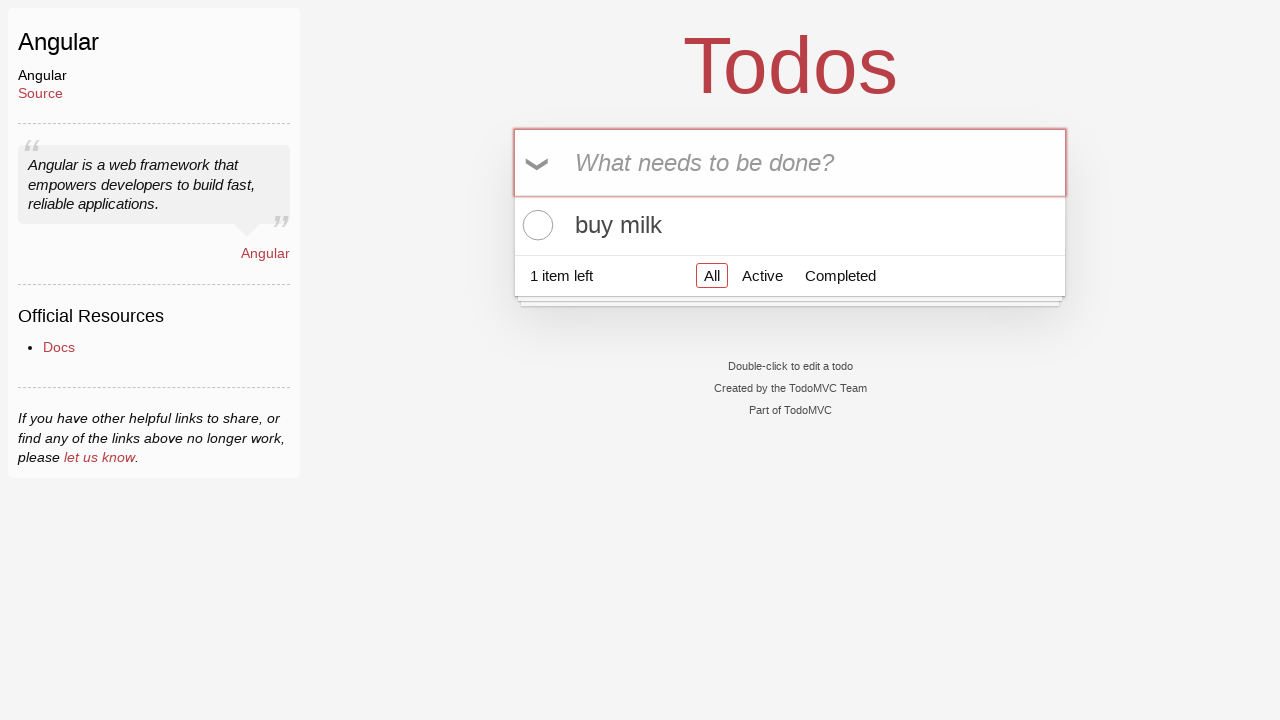

Clicked toggle button to mark todo as completed at (535, 225) on .todo-list li:first-child .toggle
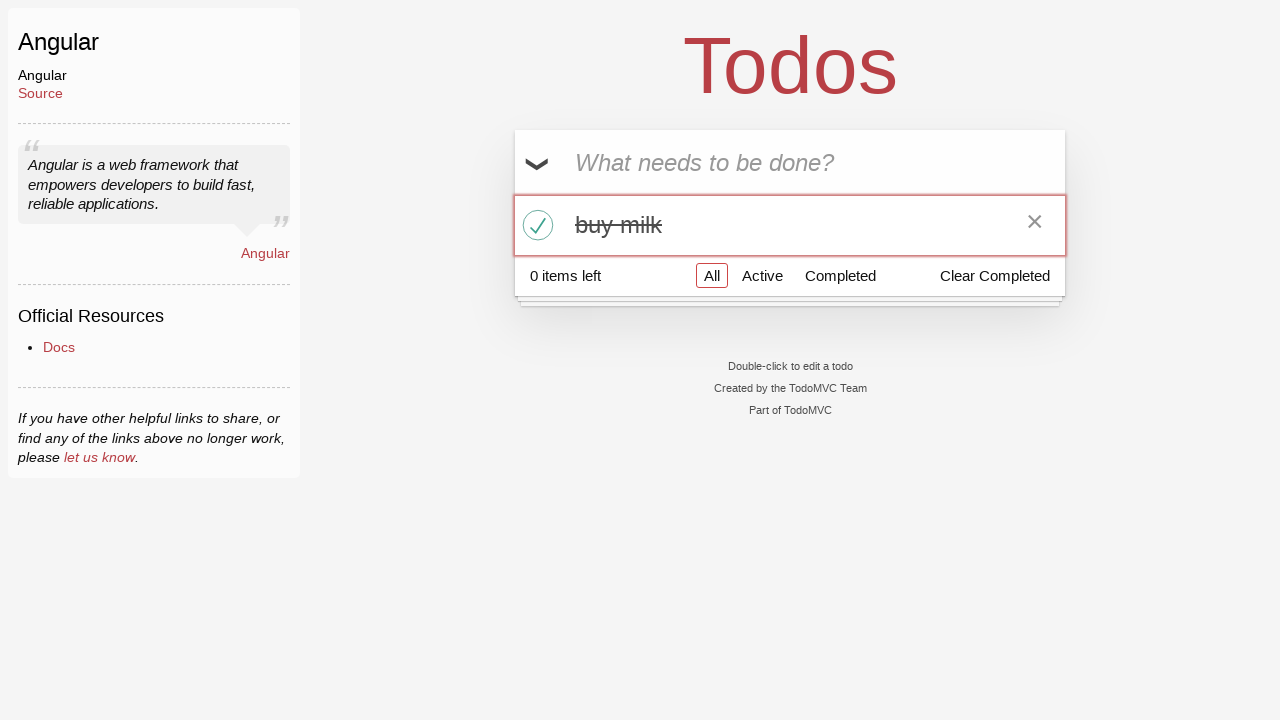

Todo item marked as completed
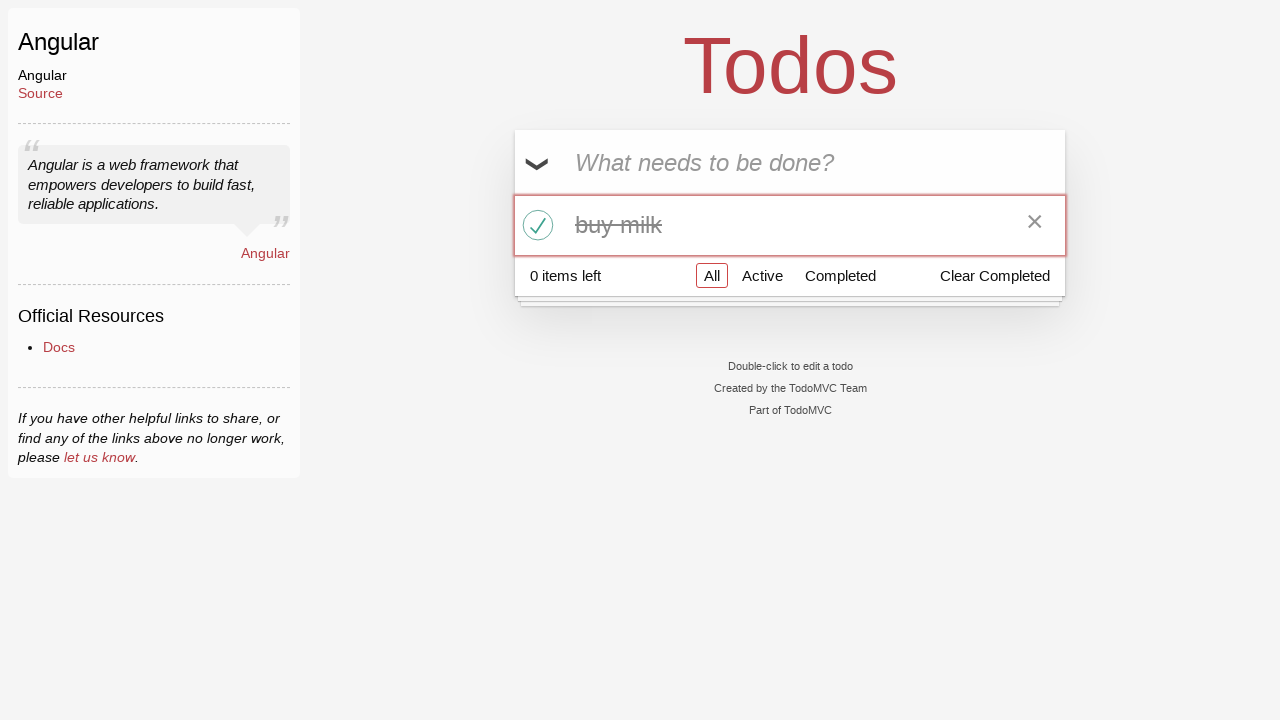

Clicked Clear Completed button to remove all completed todos at (995, 275) on .clear-completed
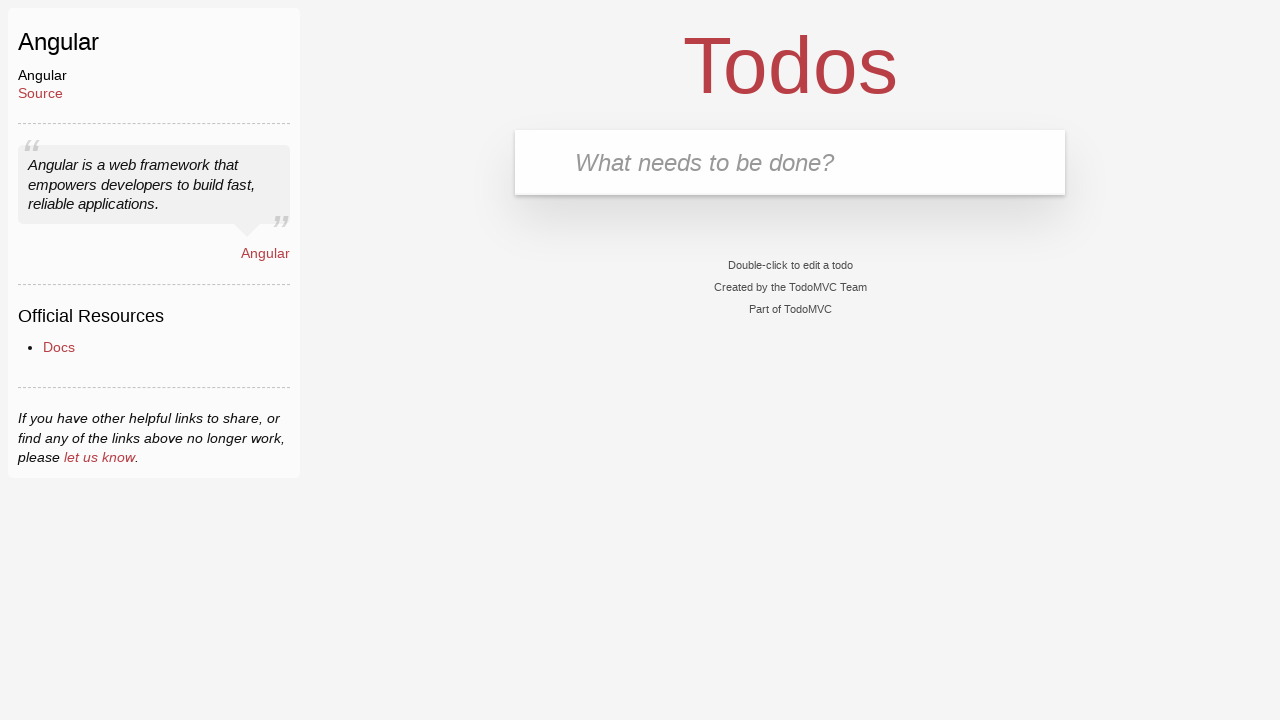

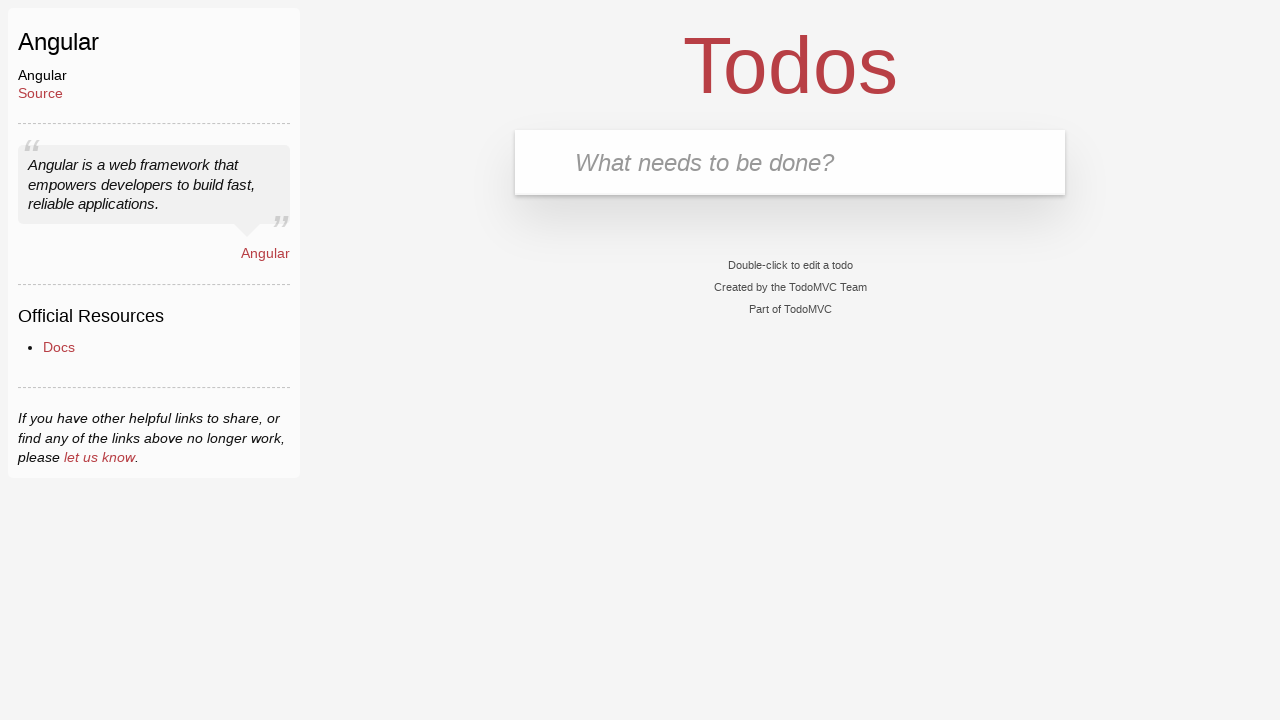